Tests the SpotWX weather data interface by opening the "Add/Remove Columns" dialog, selecting an additional column (HGT_0C_DB freezing level), and closing the dialog with the Escape key.

Starting URL: https://spotwx.com/products/grib_index.php?model=nam_awphys&lat=49.81637&lon=-123.33601&tz=America/Vancouver&display=table

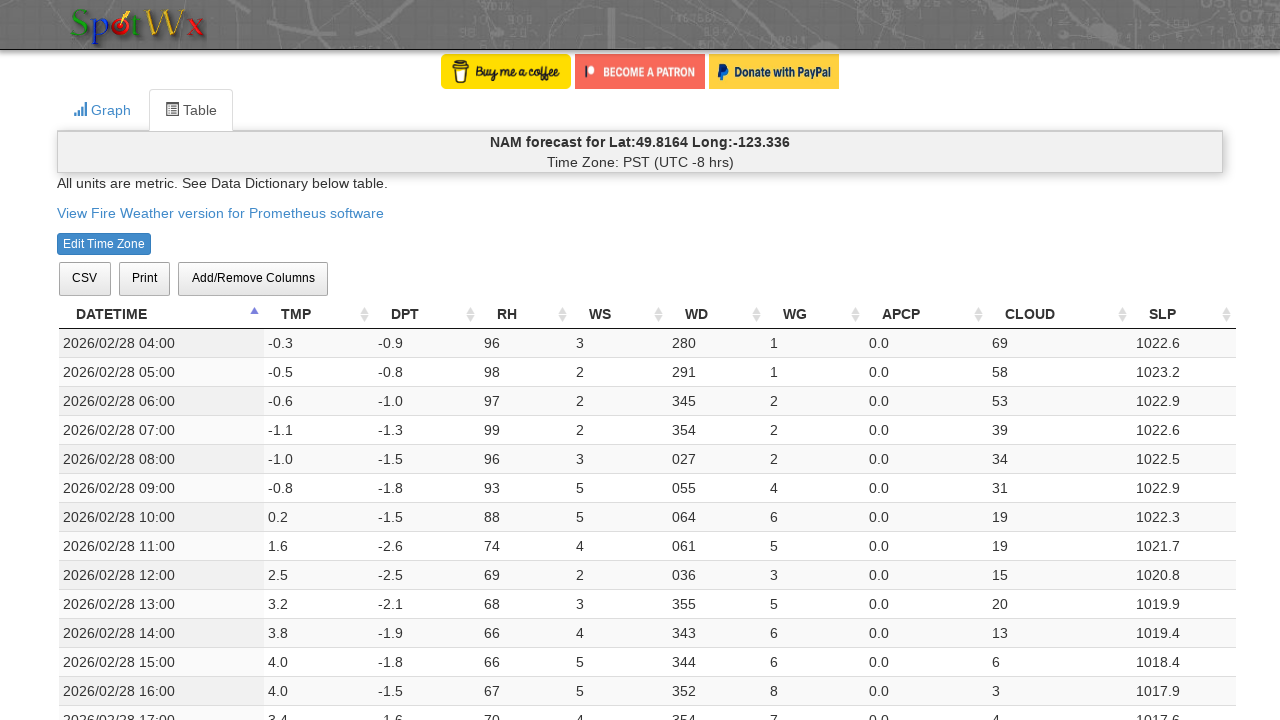

SpotWX page loaded and table is visible
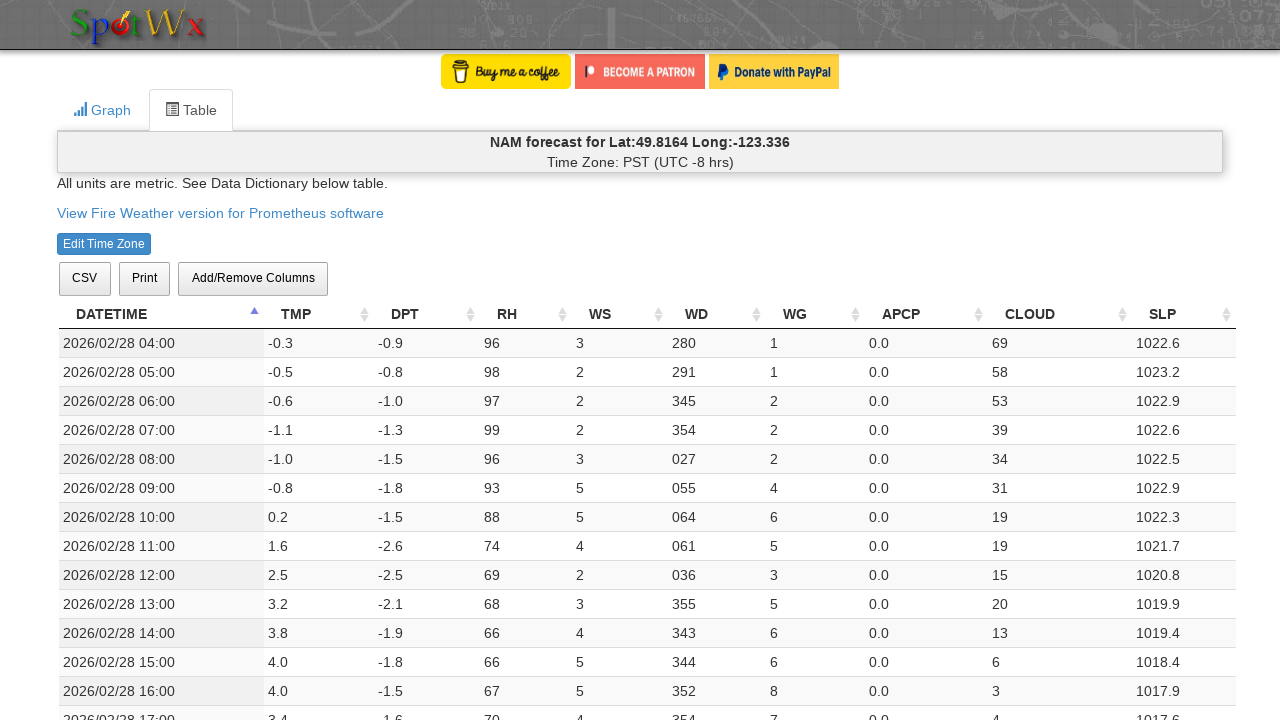

Clicked 'Add/Remove Columns' button to open dialog at (253, 278) on xpath=//span[contains(text(), "Add/Remove Columns")]
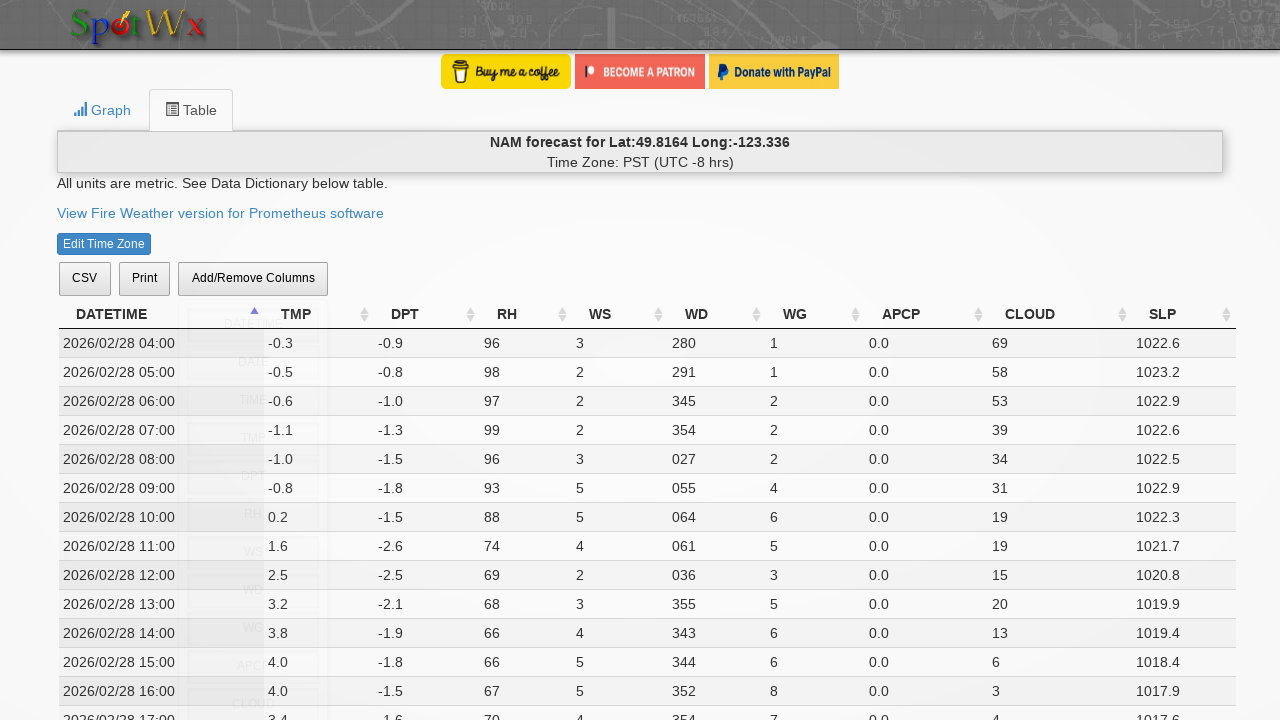

Selected HGT_0C_DB (freezing level) column to add at (253, 361) on xpath=//span[contains(text(), "HGT_0C_DB")]
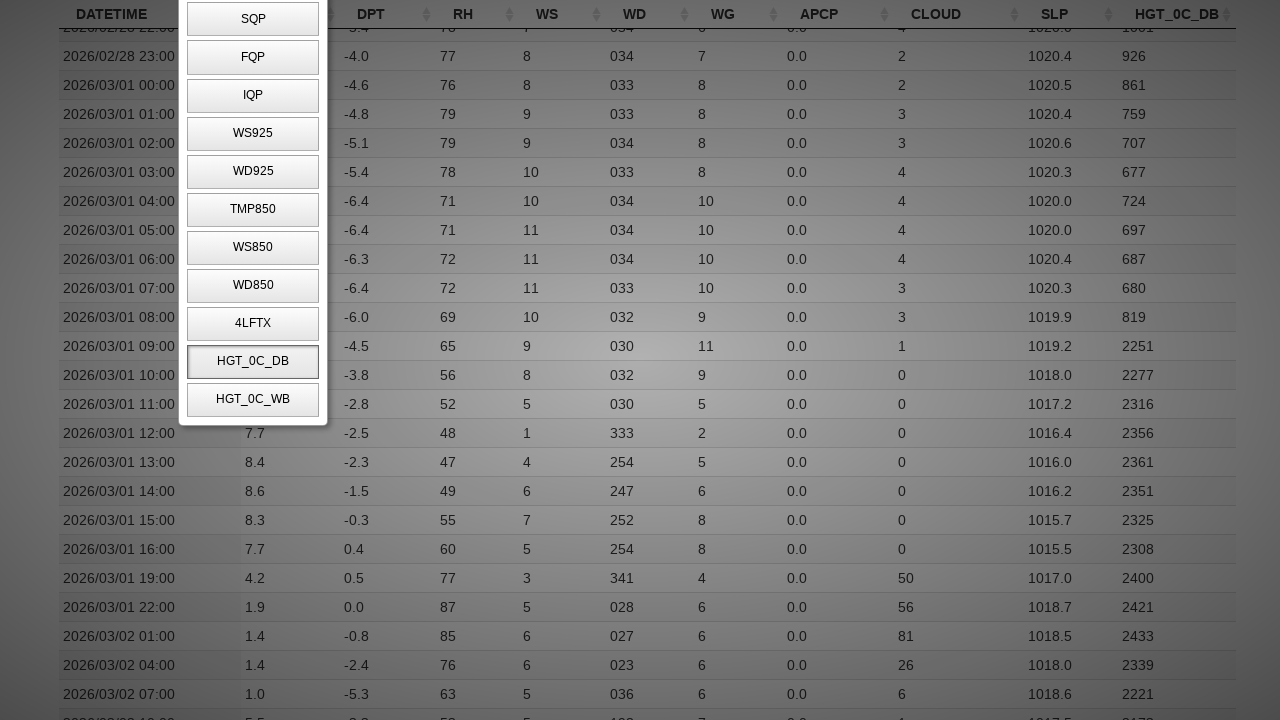

Pressed Escape key to close the column selection dialog
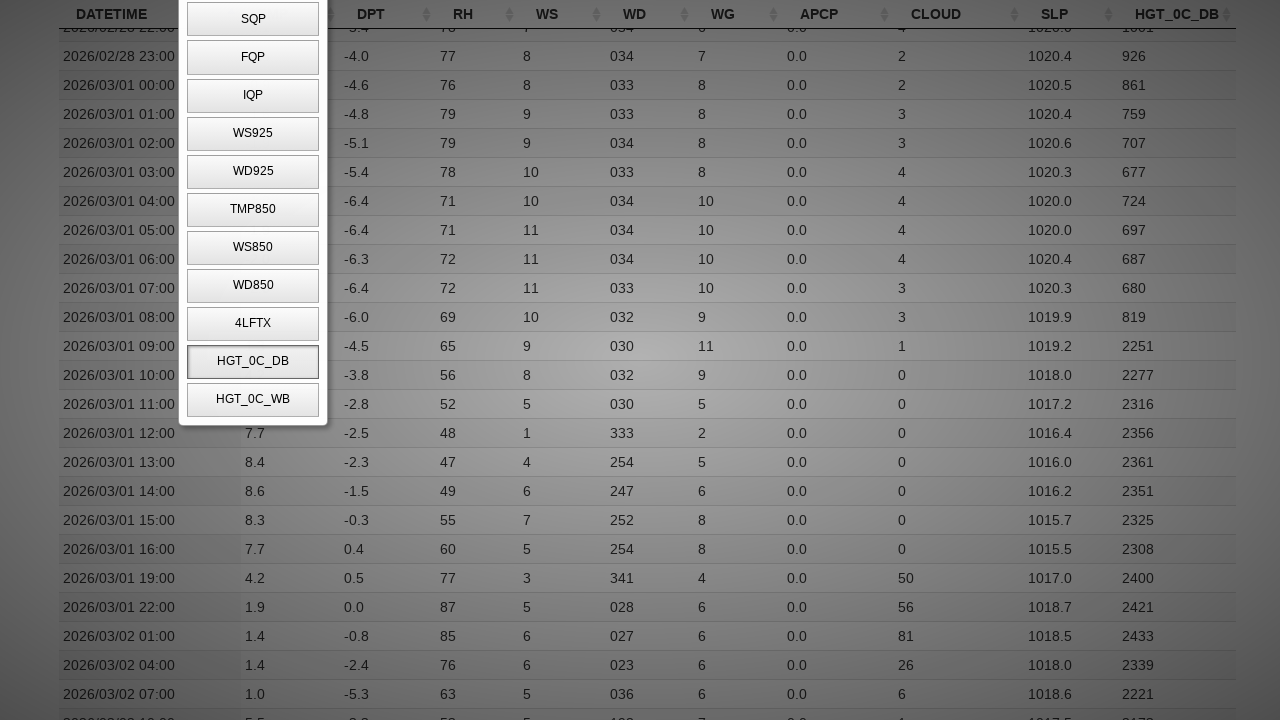

Verified table is still visible with data rows after modifications
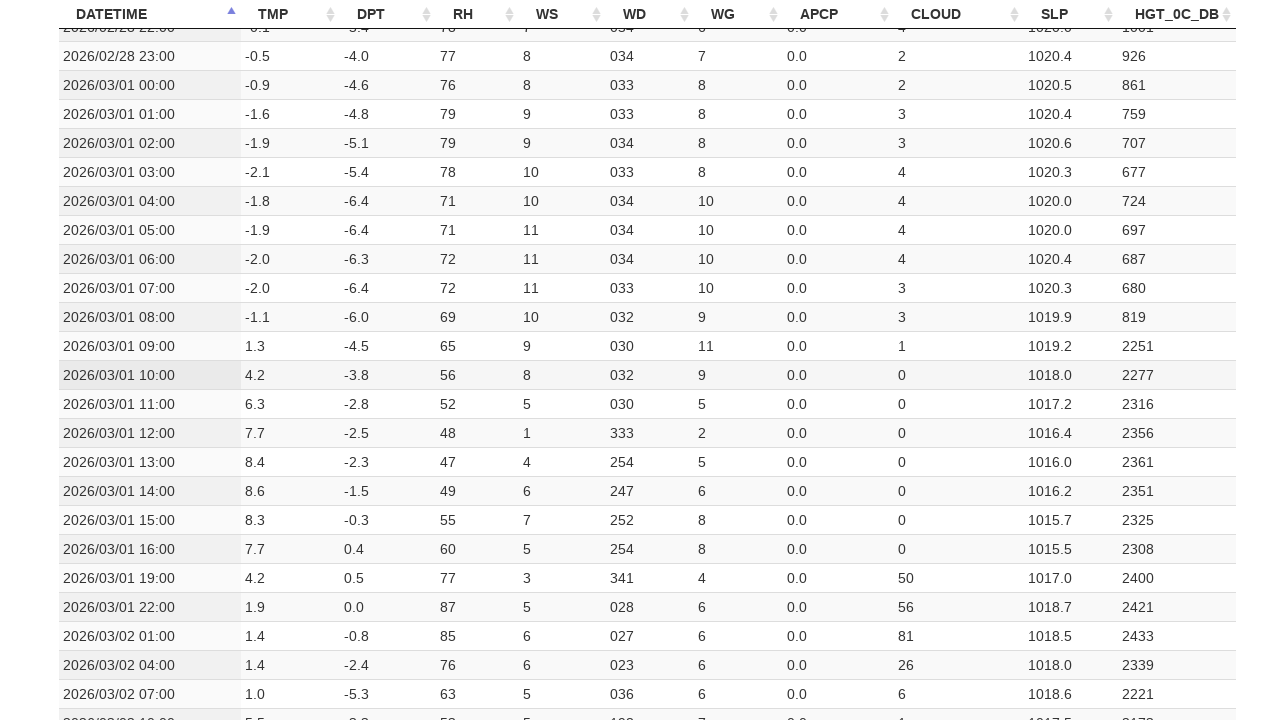

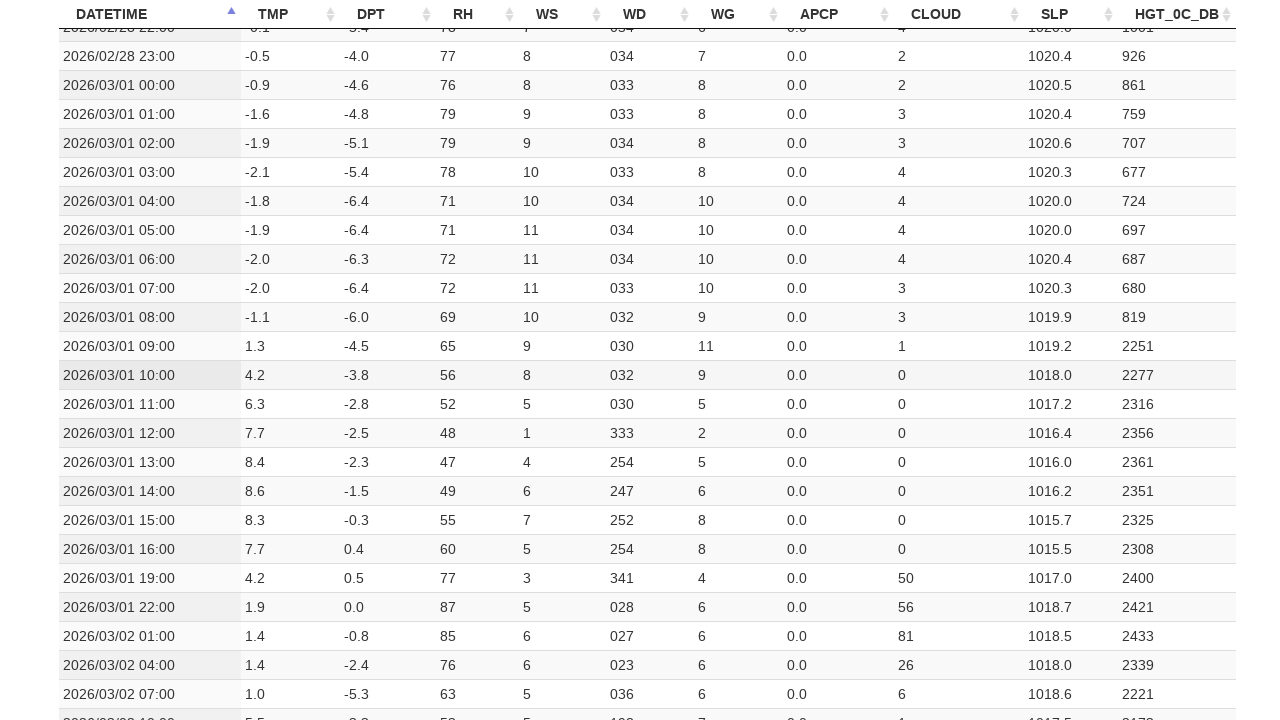